Tests the forgot password functionality by navigating to the forgot password page, entering an email, and submitting the form

Starting URL: http://the-internet.herokuapp.com/

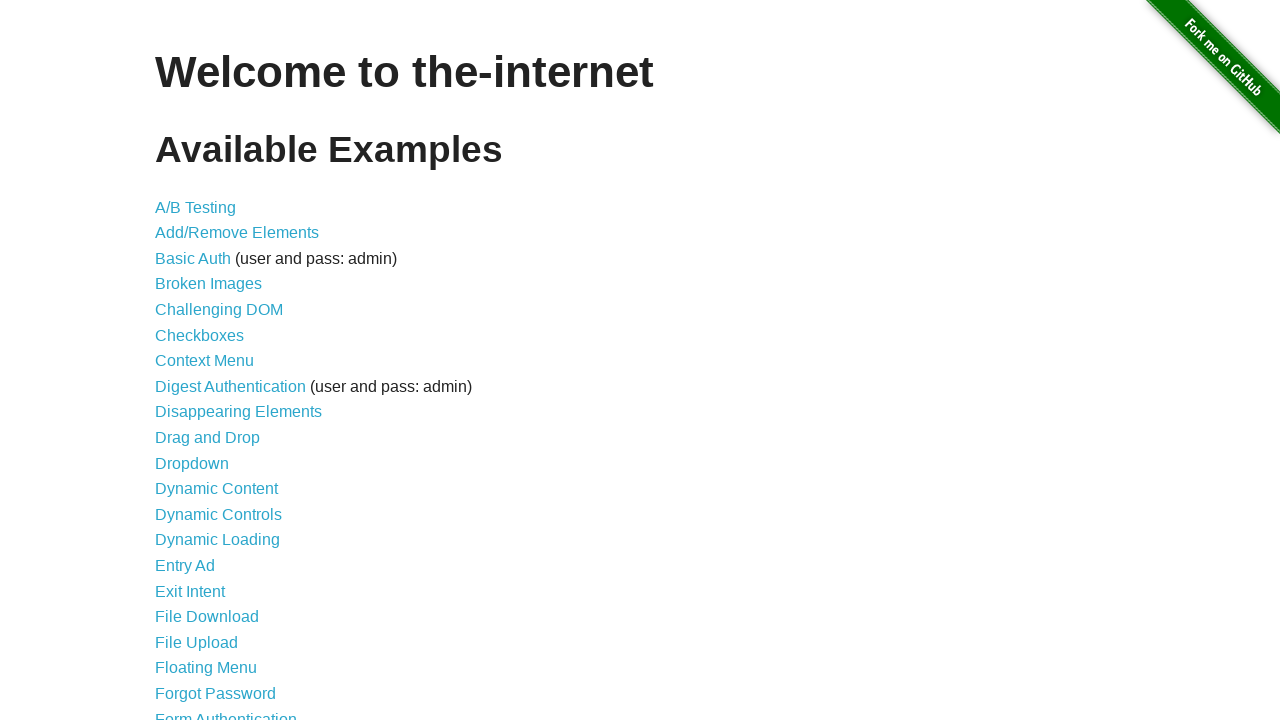

Clicked on the forgot password link at (216, 693) on a[href='/forgot_password']
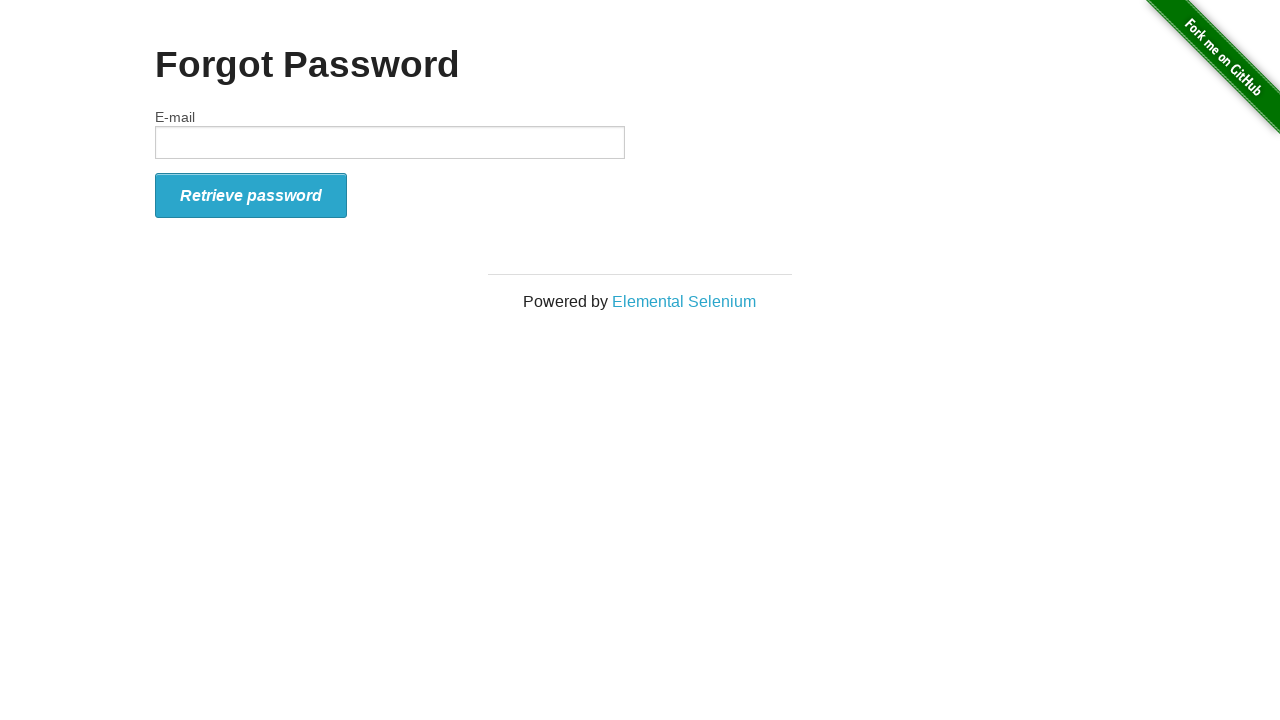

Filled in email field with 'testuser247@gmail.com' on input[name='email']
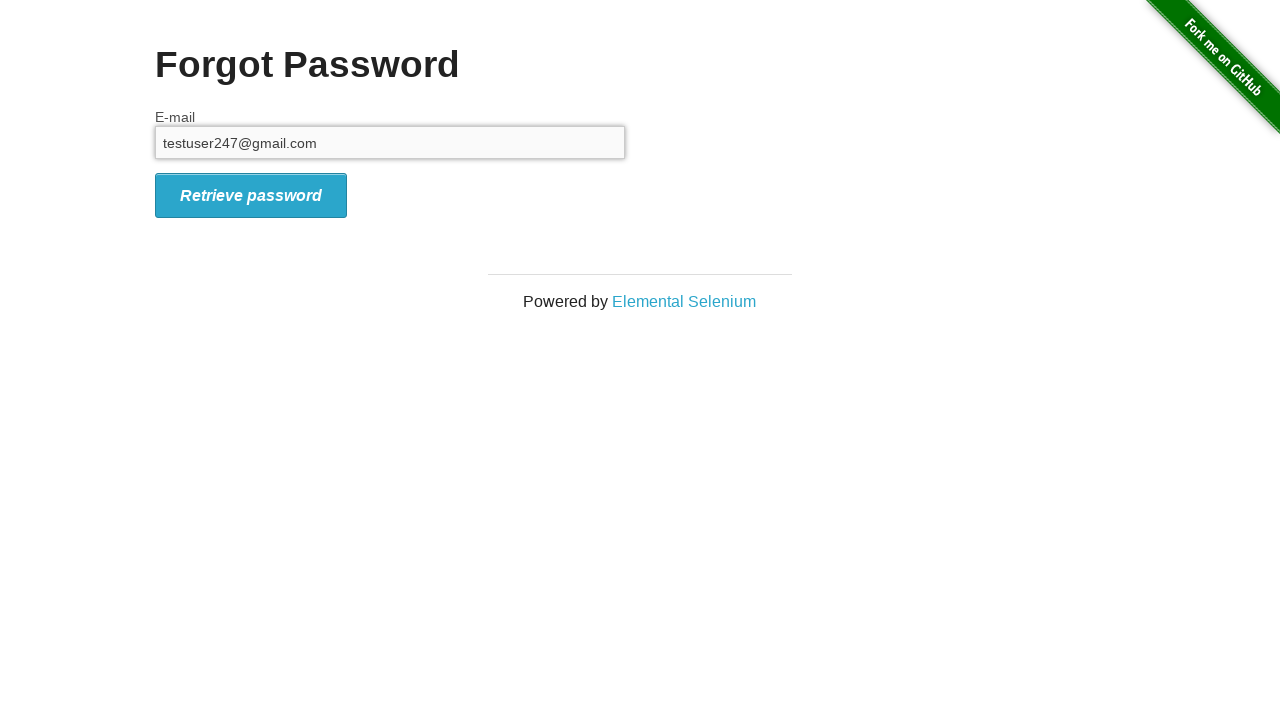

Clicked the retrieve password button to submit the form at (251, 195) on i.icon-2x
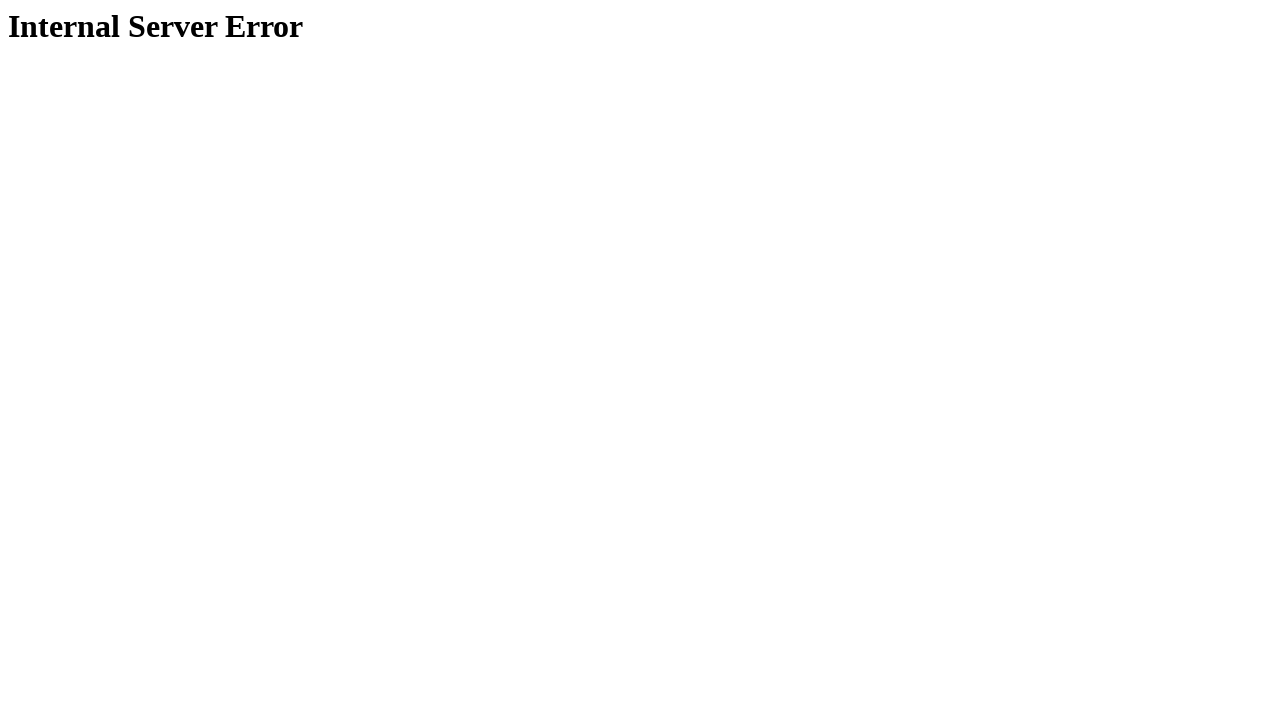

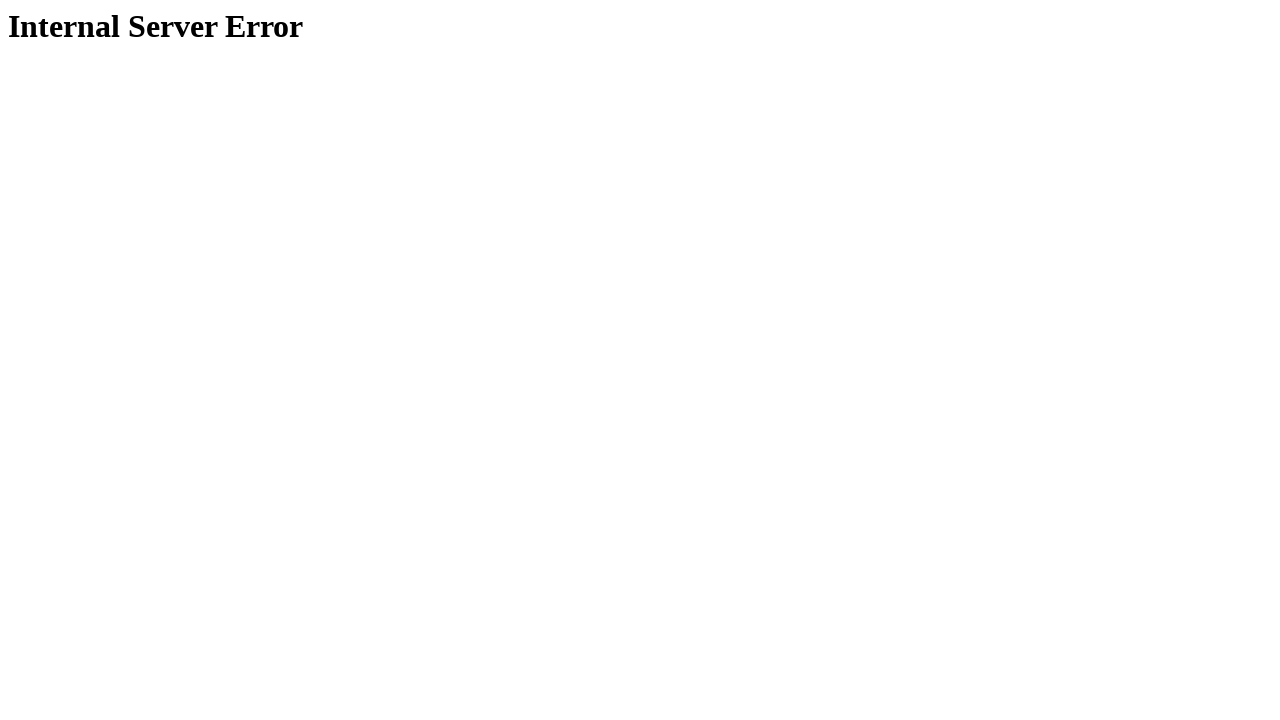